Navigates to an e-commerce site, switches to a new window, sorts a table column, and verifies the sorting functionality while also checking price information for specific items

Starting URL: https://rahulshettyacademy.com/seleniumPractise/#/

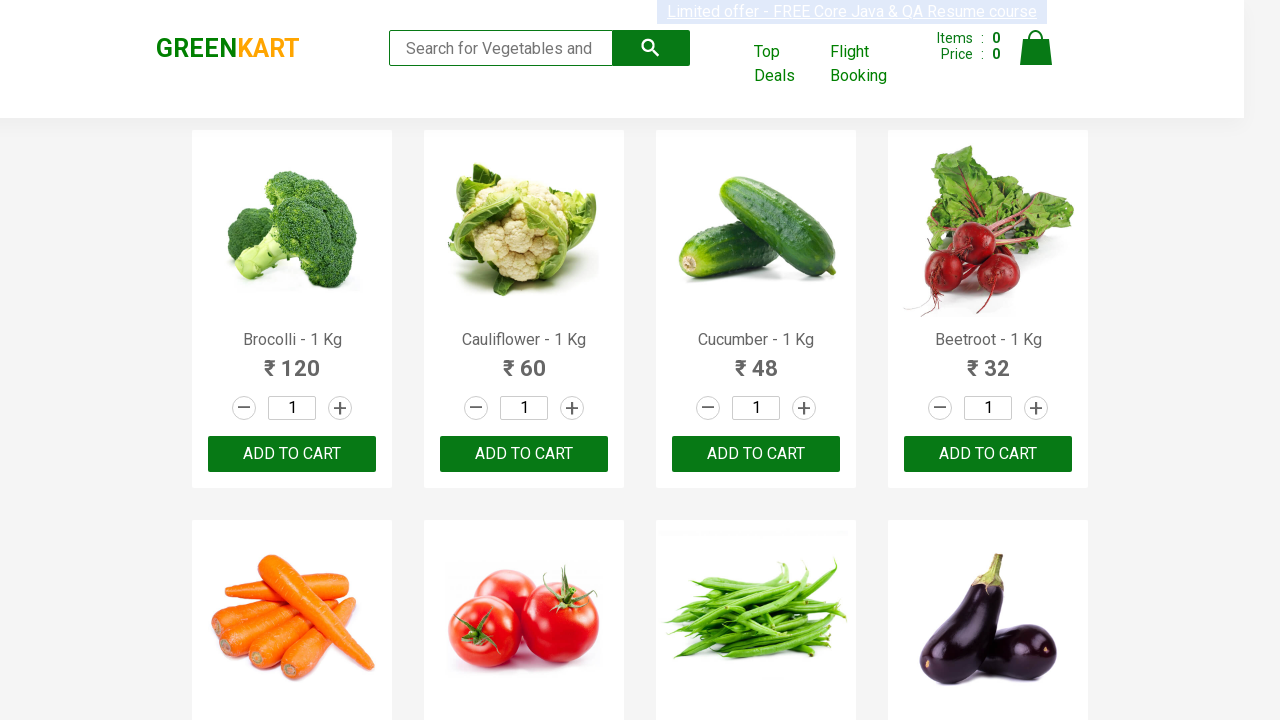

Clicked first cart header navigation link at (787, 64) on xpath=//a[@class='cart-header-navlink'][1]
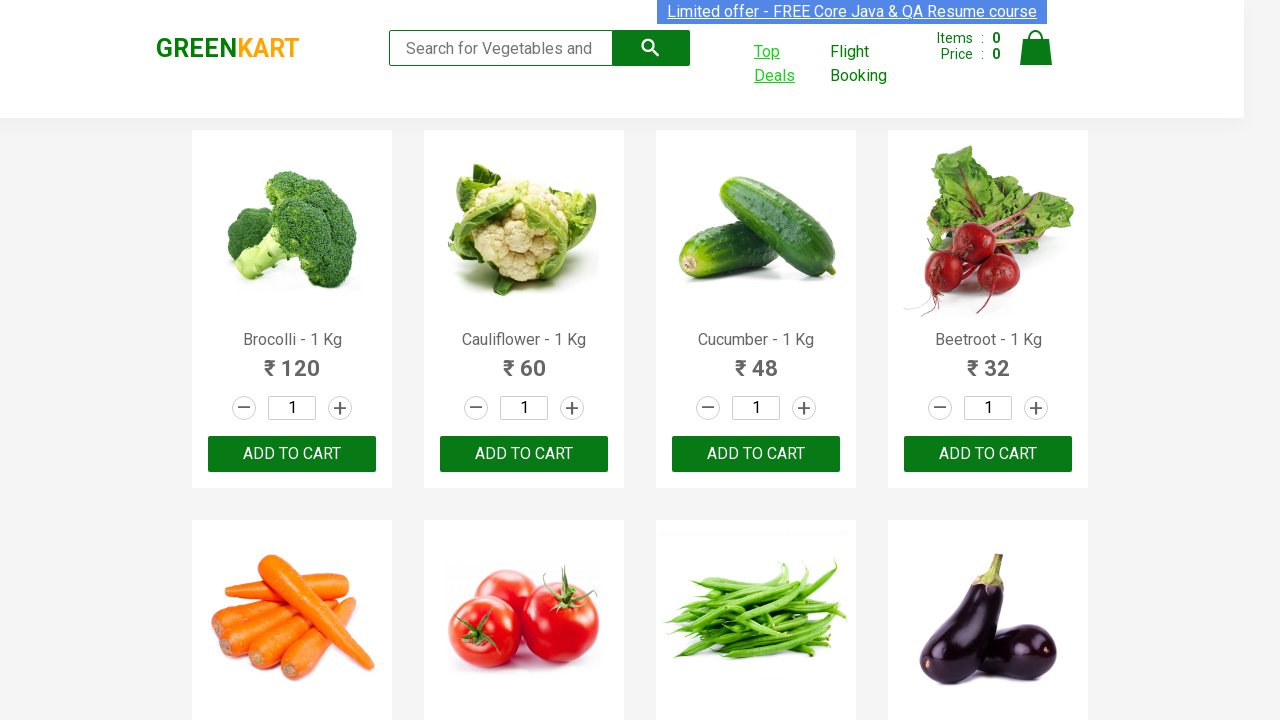

New window opened and switched to new page at (787, 64) on xpath=//a[@class='cart-header-navlink'][1]
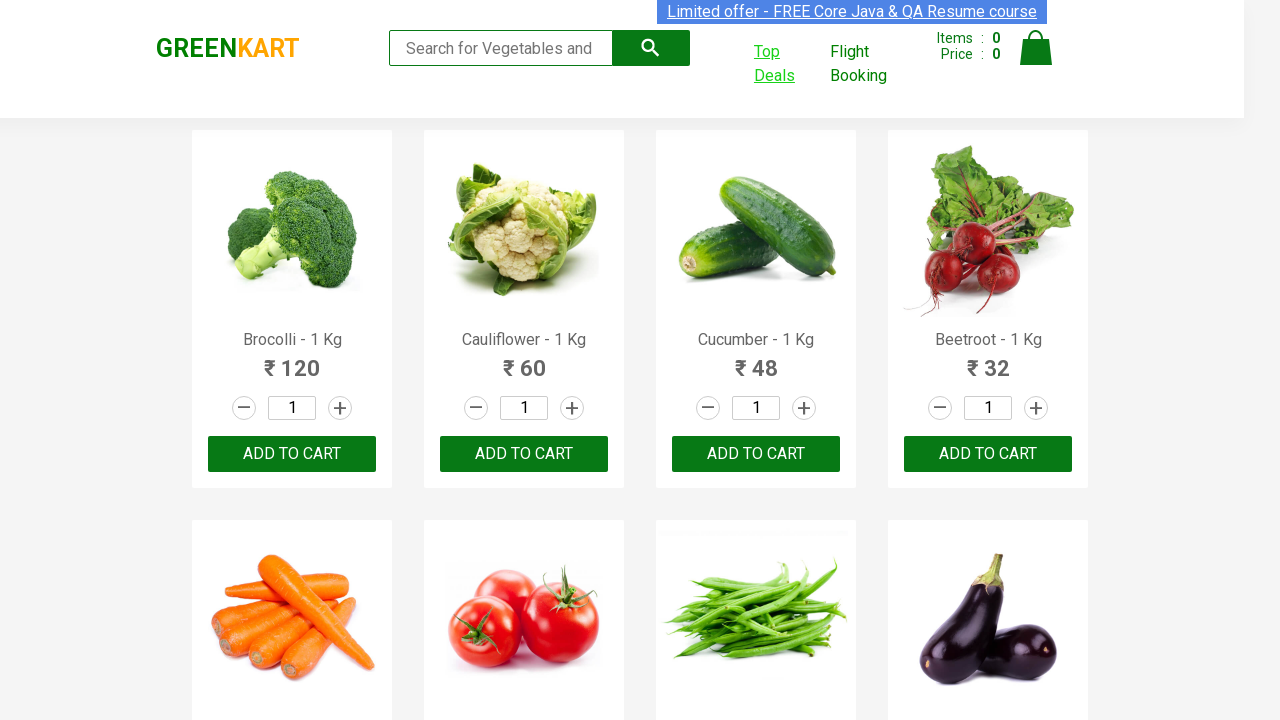

Clicked table column header to sort at (357, 213) on xpath=//tr//th[1]
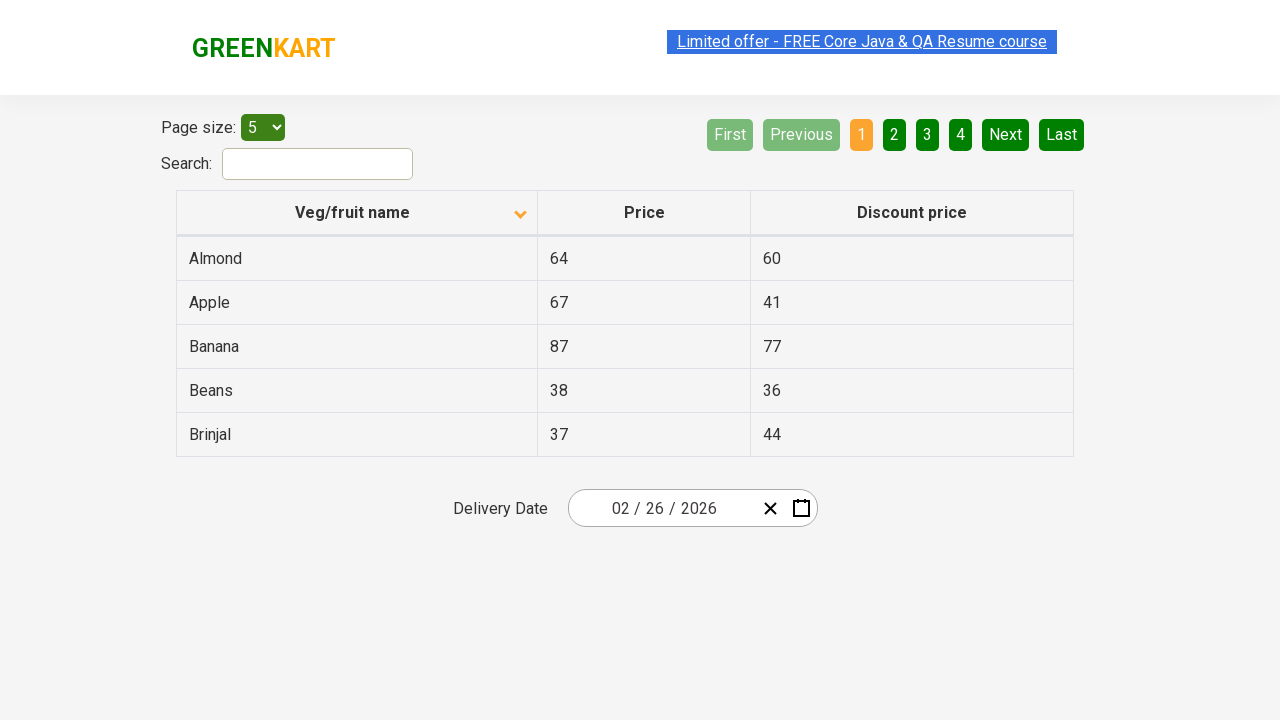

Table sorted and tbody cells loaded
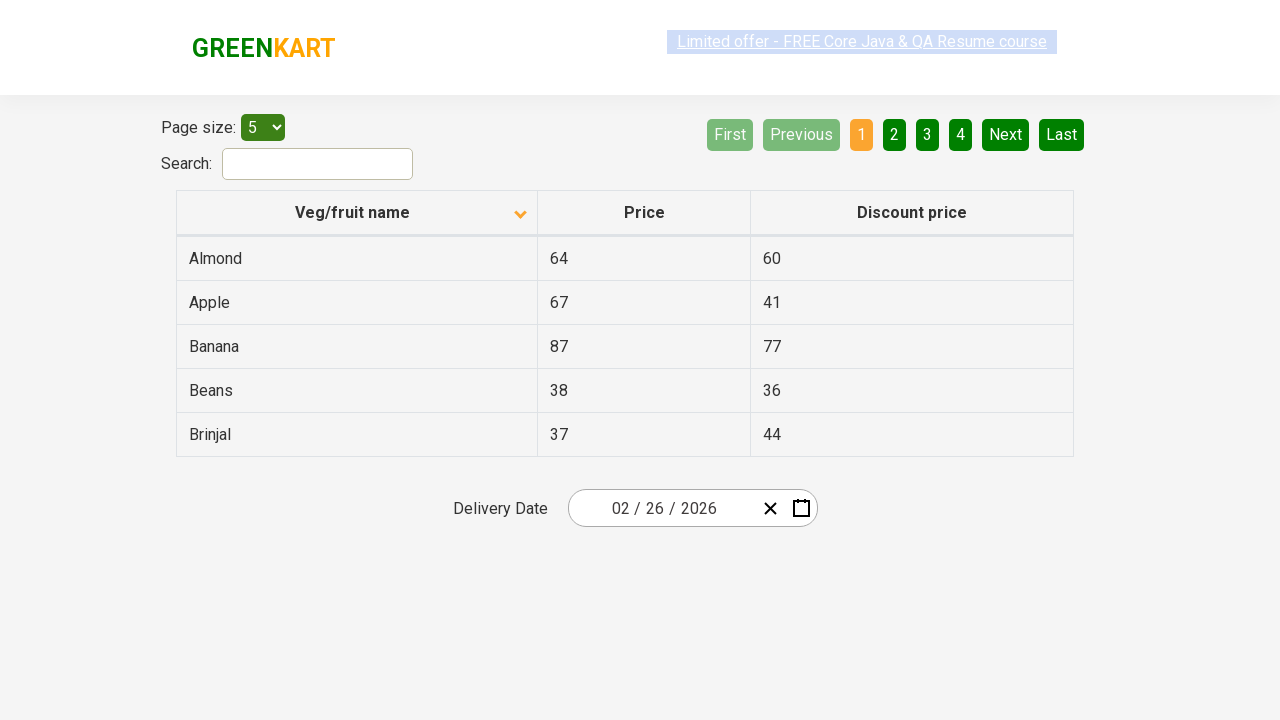

Retrieved all items from first table column
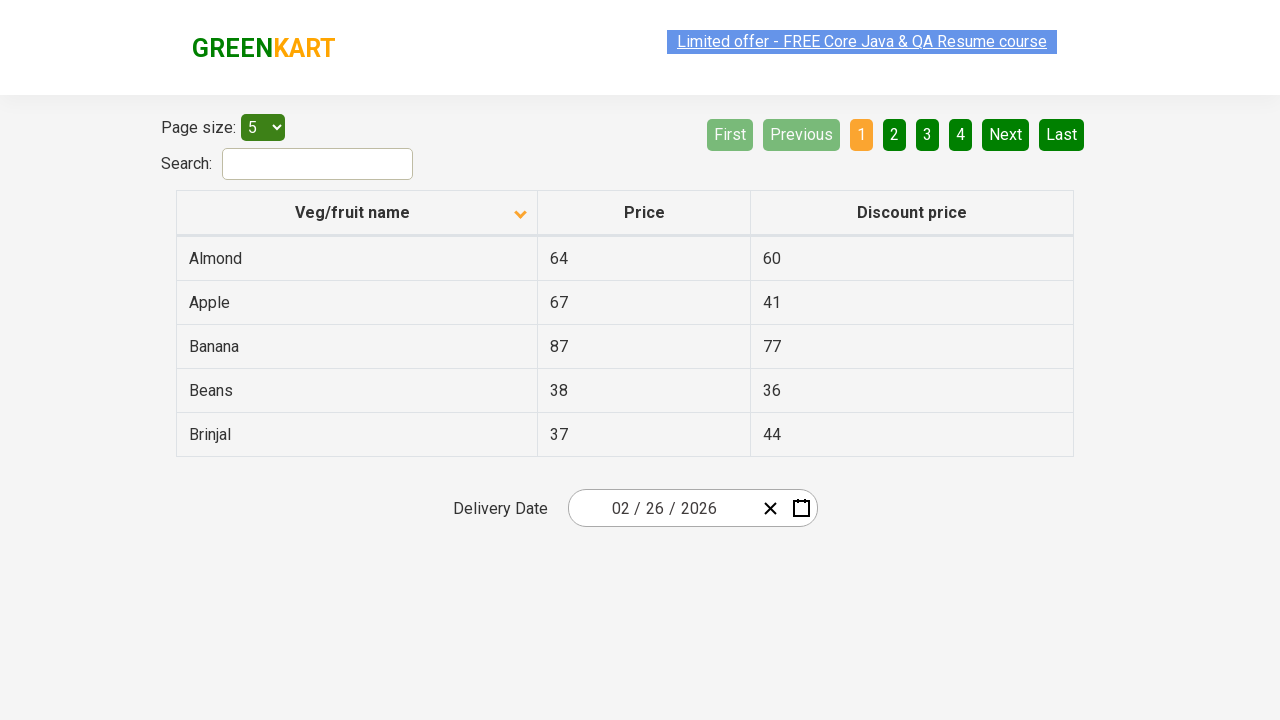

Extracted text content from all items
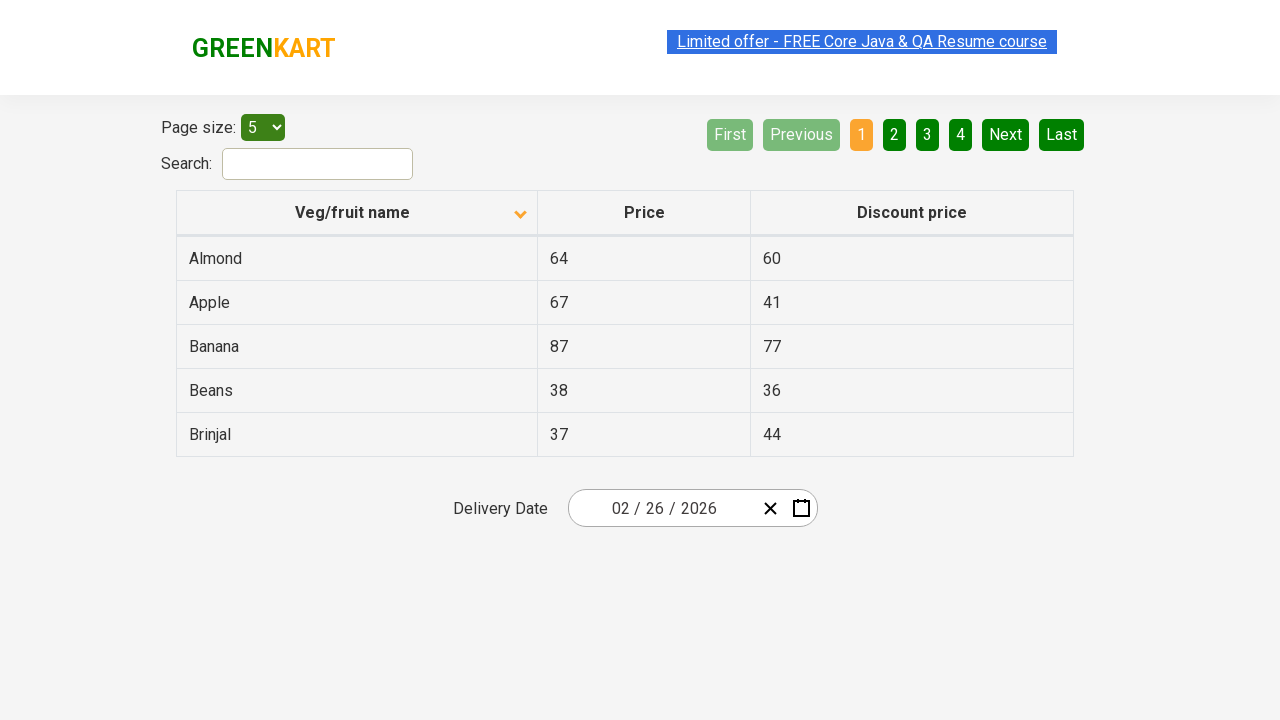

Created sorted version of items list
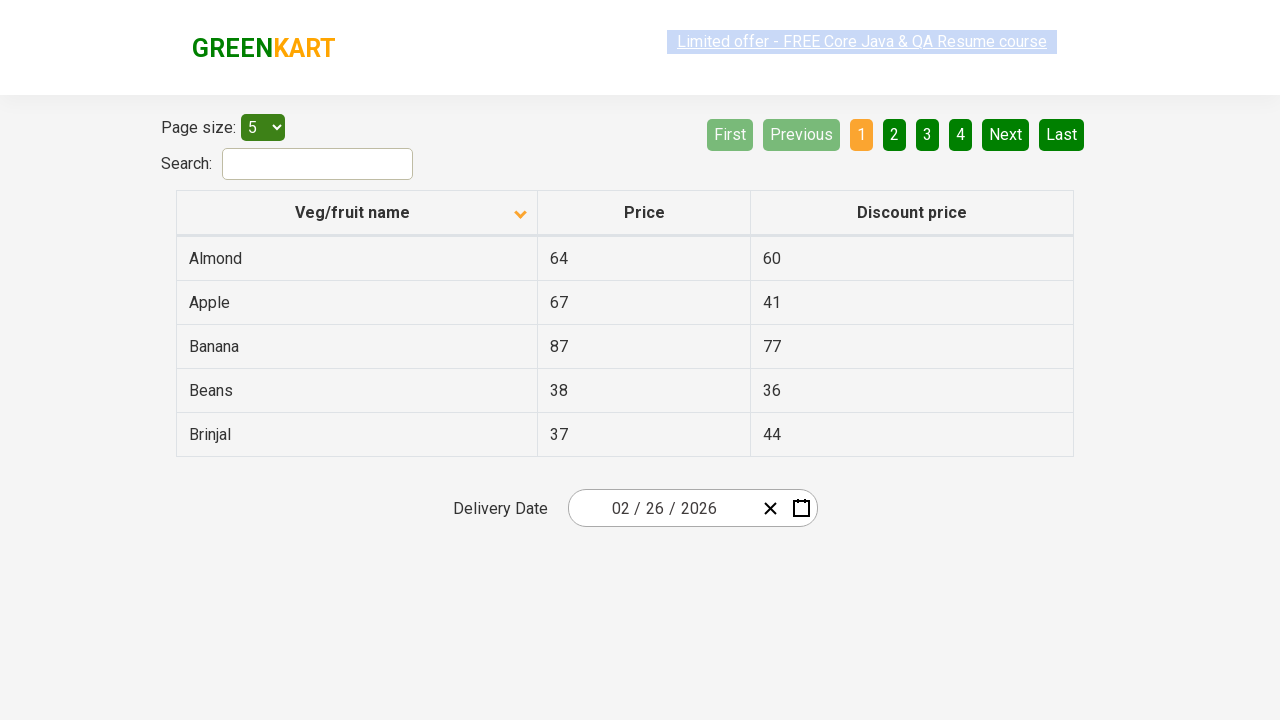

Verified table sorting: original list matches sorted list
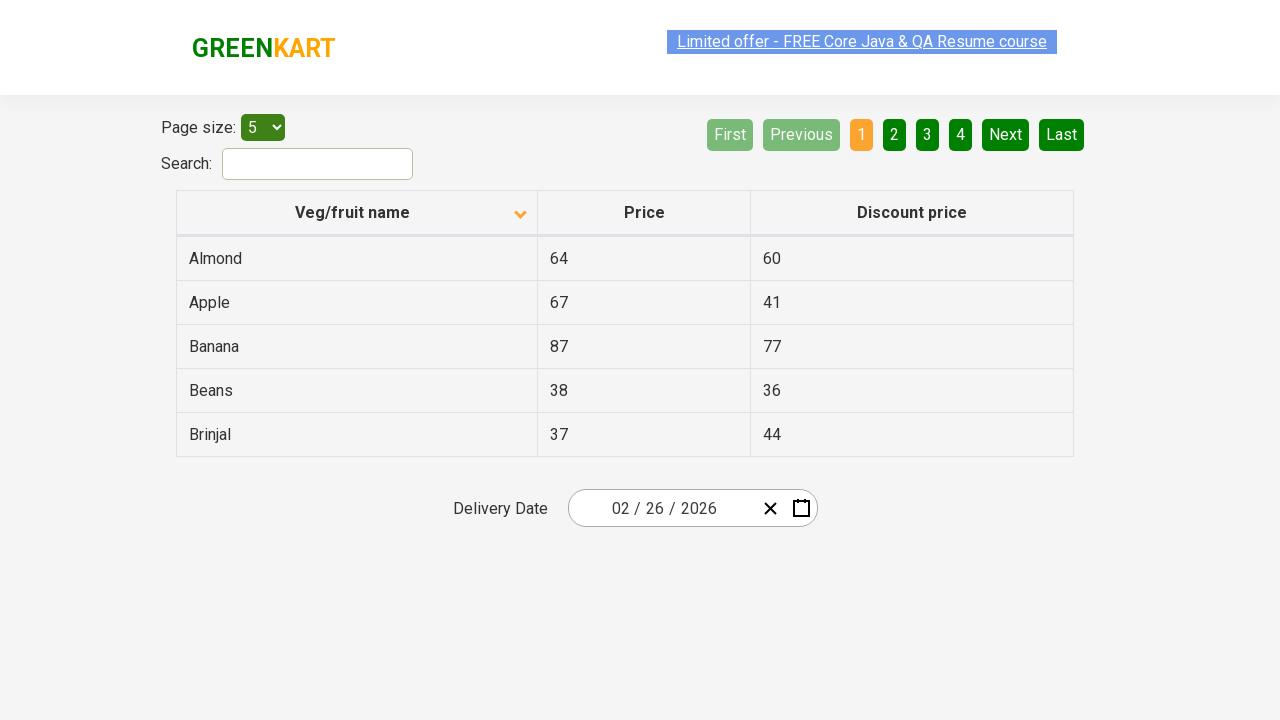

Located all items containing 'Beans' in first column
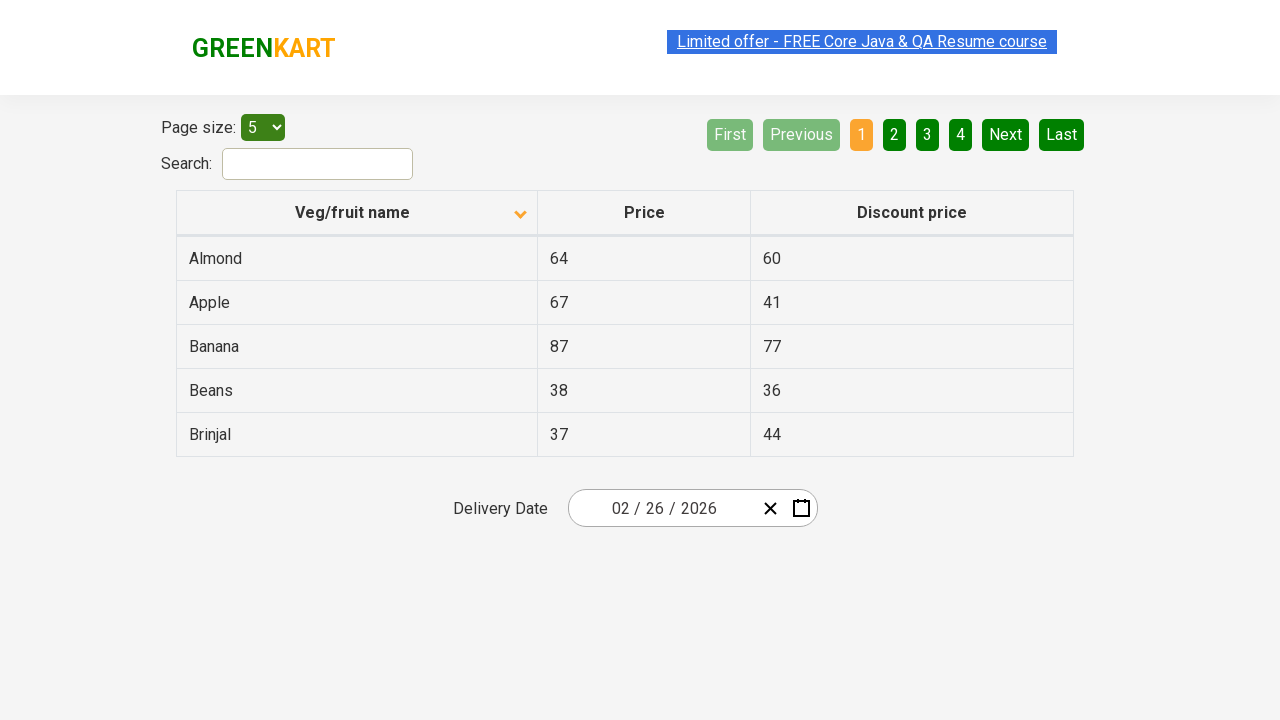

Retrieved price for bean item 1: 38
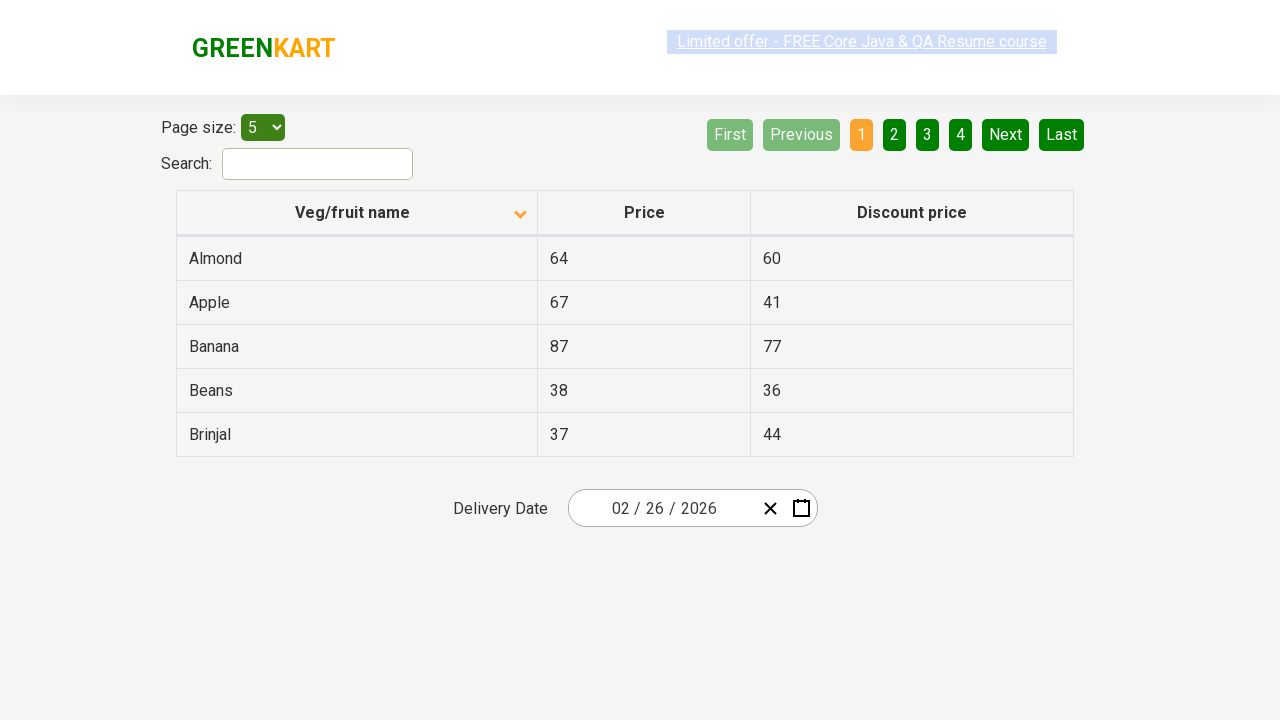

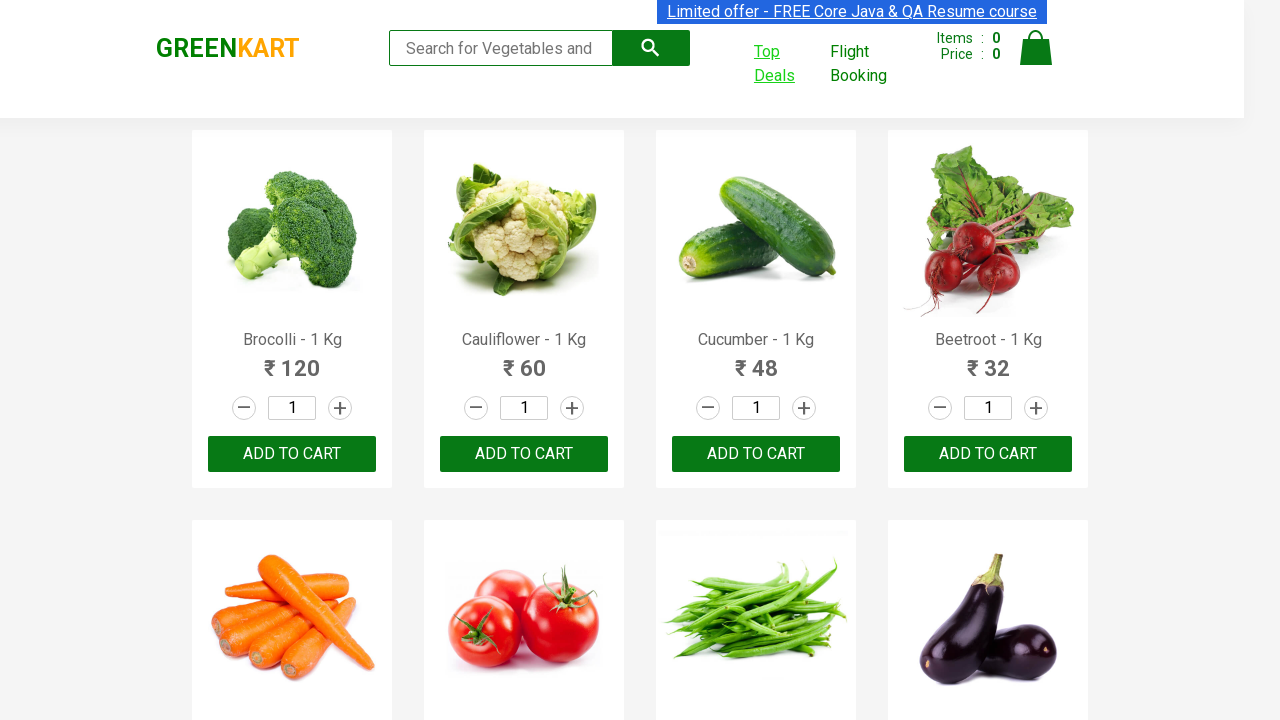